Tests dropdown selection functionality on a date picker by selecting day, month, and year values (April 15th, 2012), then selects a different day value using an alternative method.

Starting URL: https://vitalets.github.io/combodate/

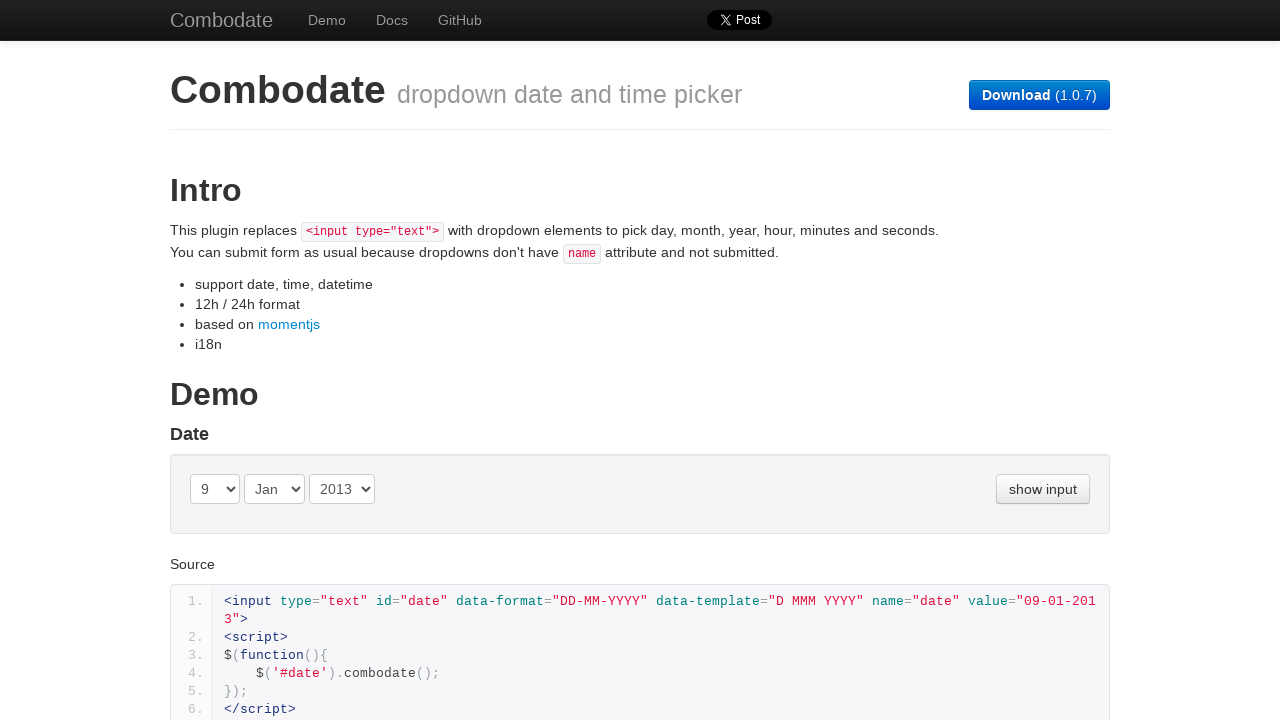

Selected day value 15 from day dropdown on (//select[@class='day '])[1]
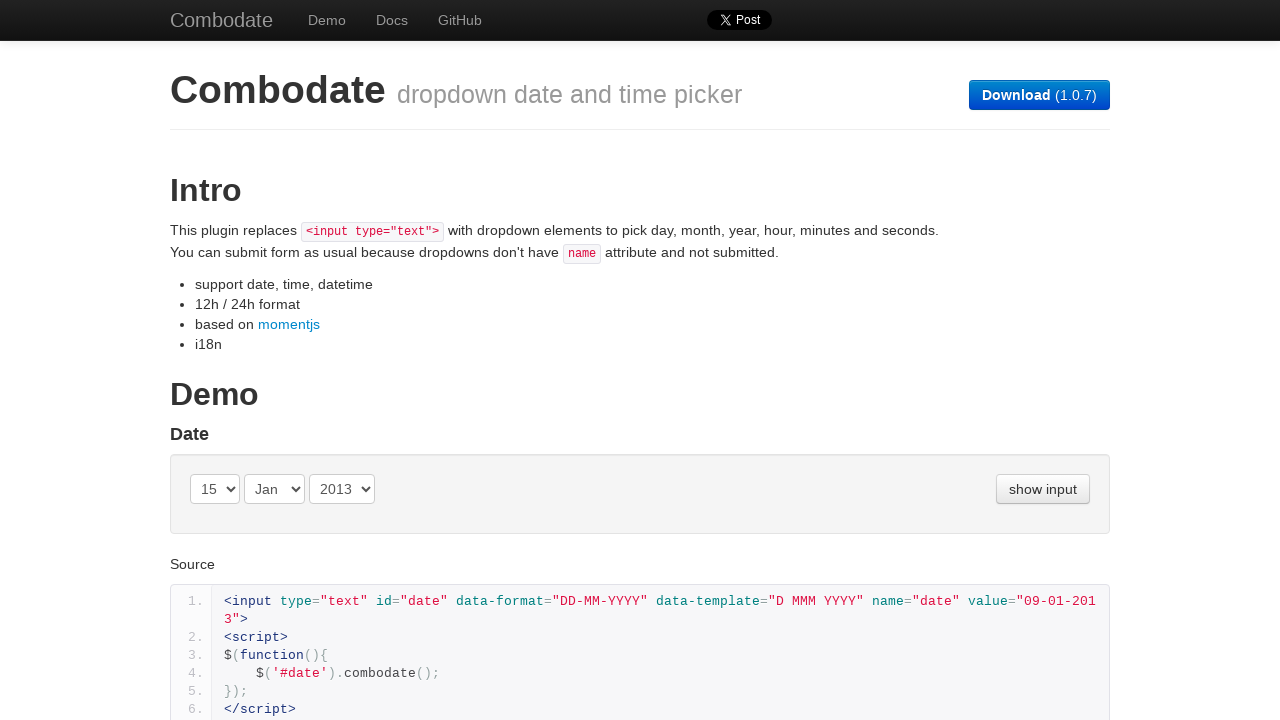

Selected month value Apr from month dropdown on (//select[@class='month '])[1]
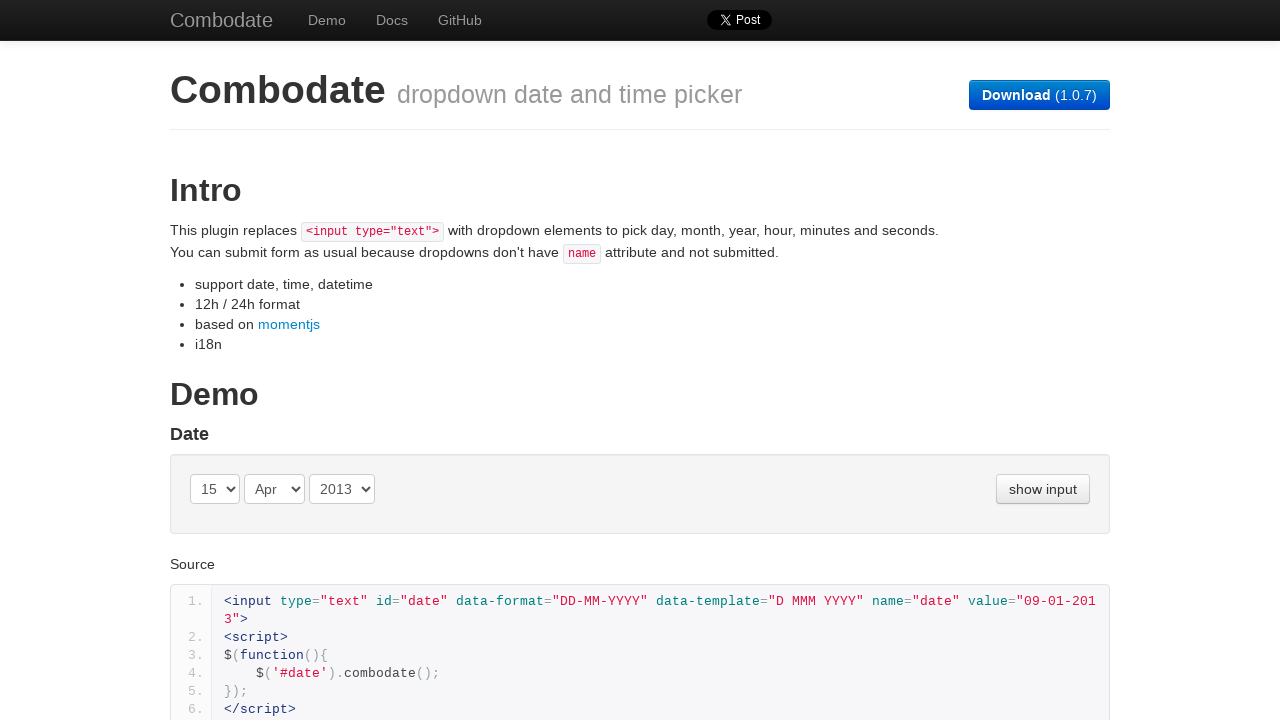

Selected year value 2012 from year dropdown on (//select[@class='year '])[1]
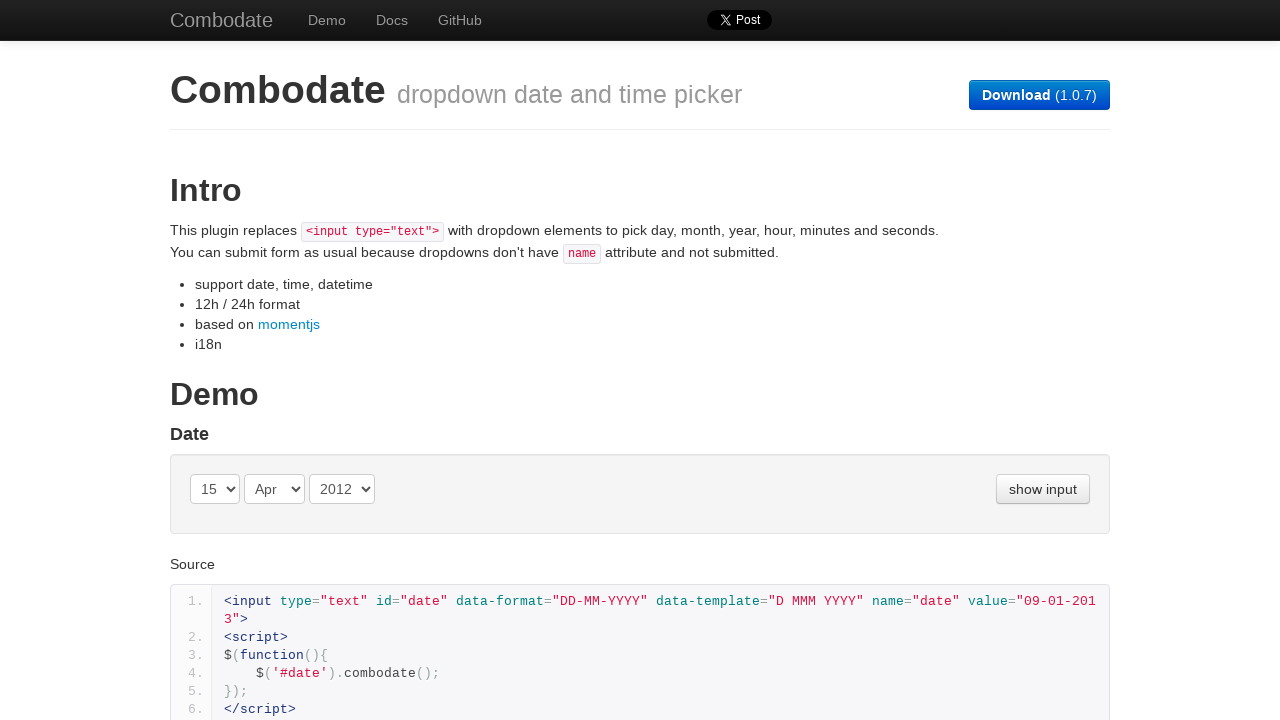

Selected different day value 17 from day dropdown on (//select[@class='day '])[1]
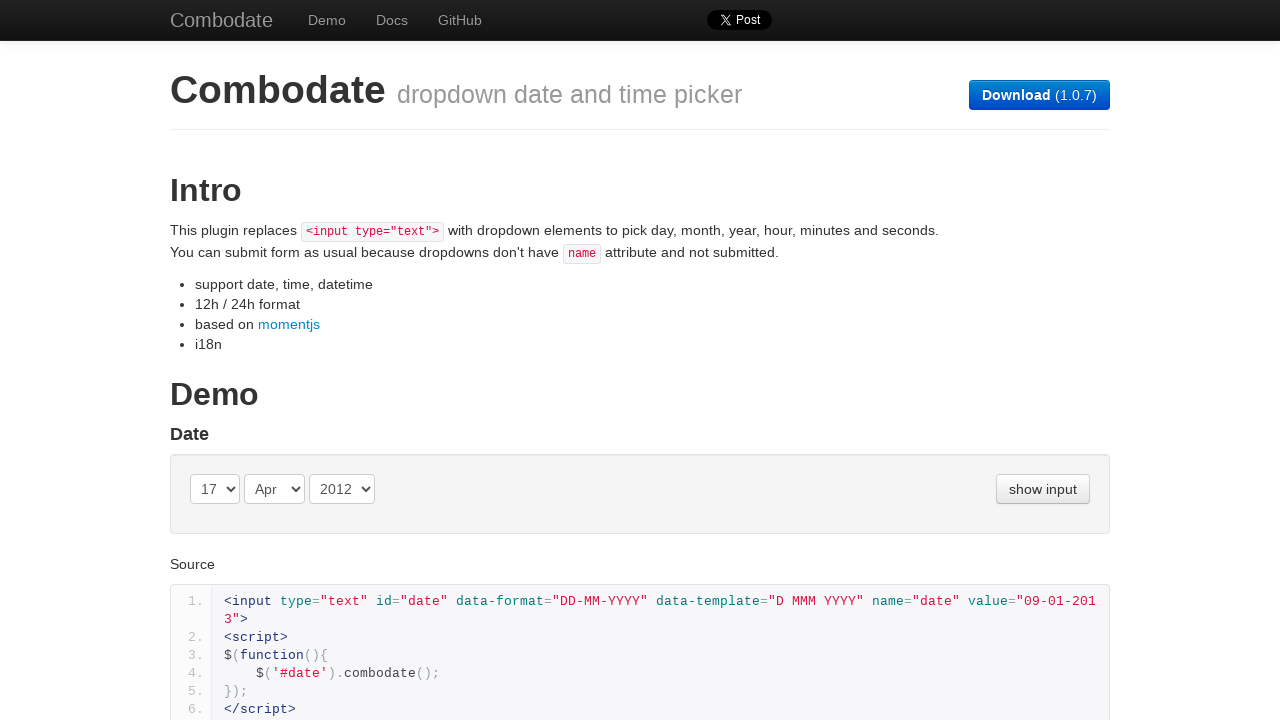

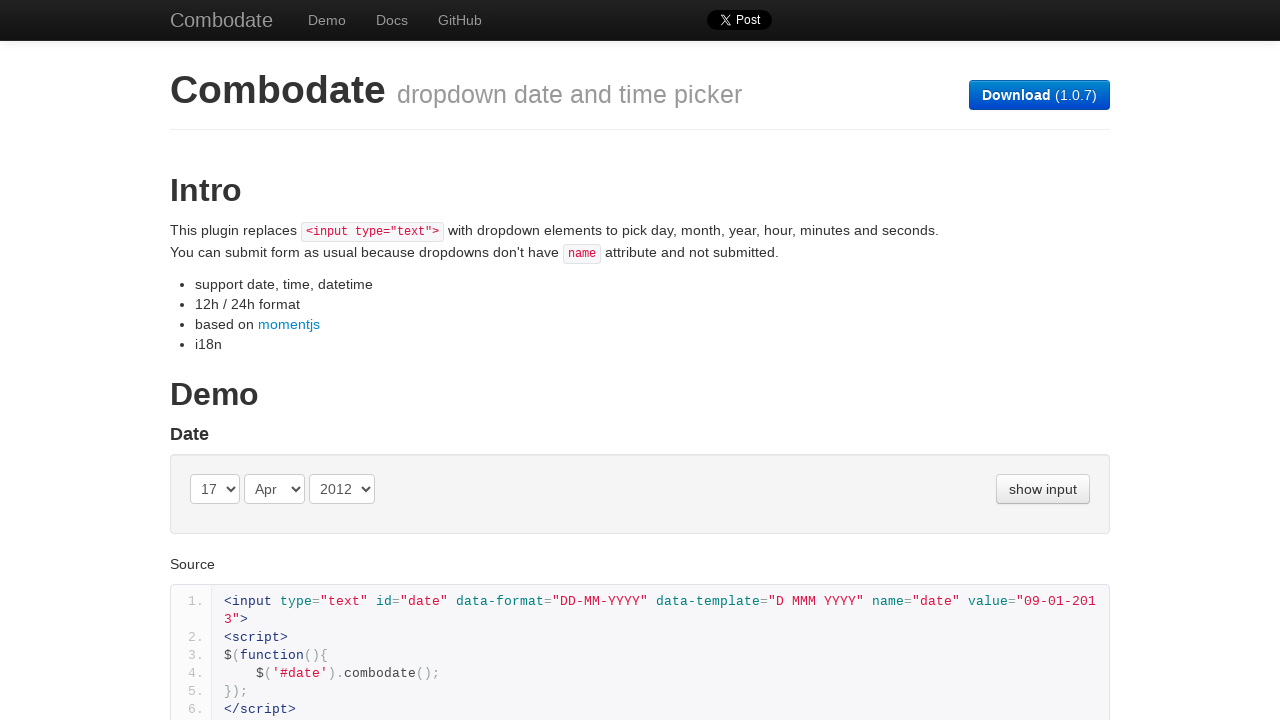